Tests e-commerce cart functionality by adding specific vegetables to cart, proceeding to checkout, and applying a promo code

Starting URL: https://rahulshettyacademy.com/seleniumPractise/

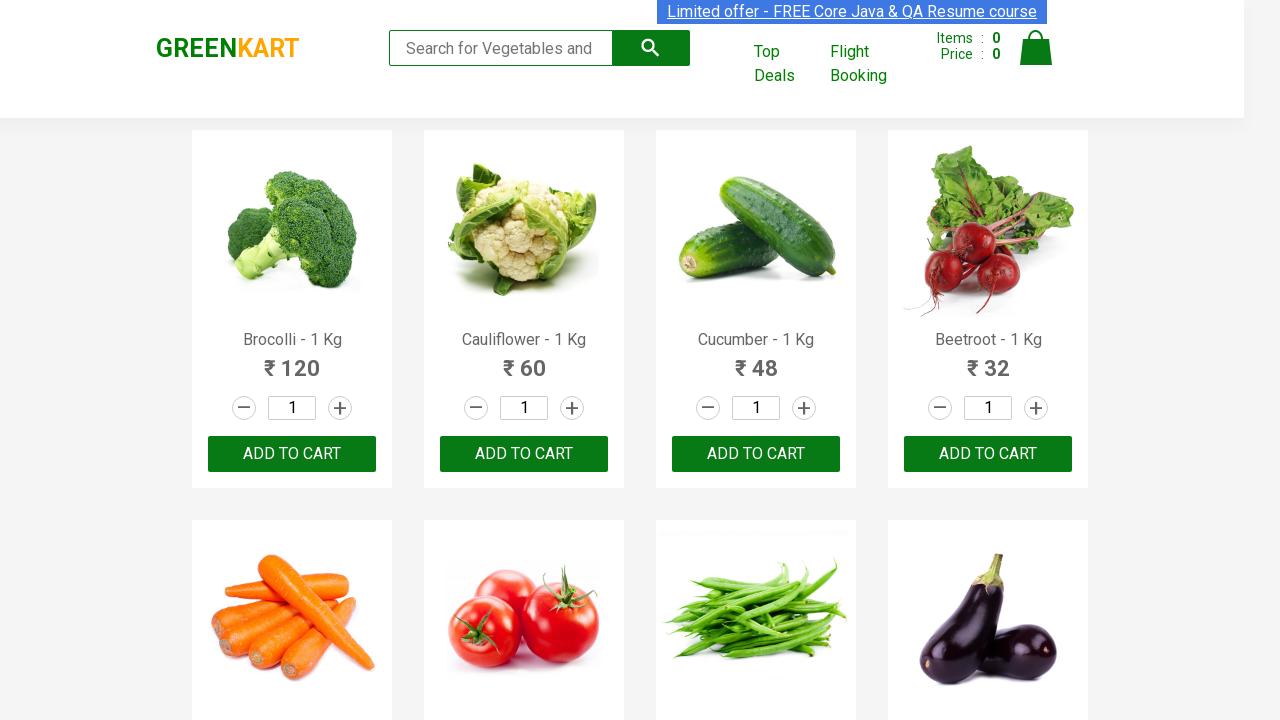

Waited for product list to load
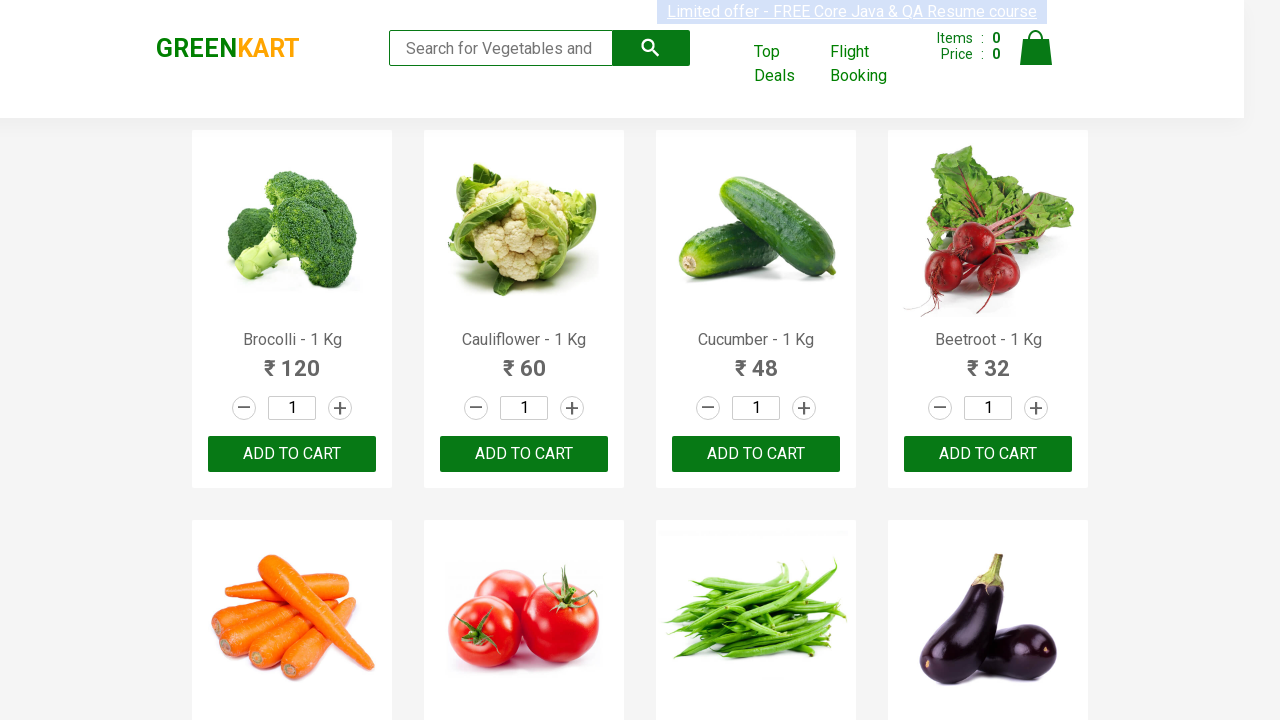

Retrieved all product elements from the page
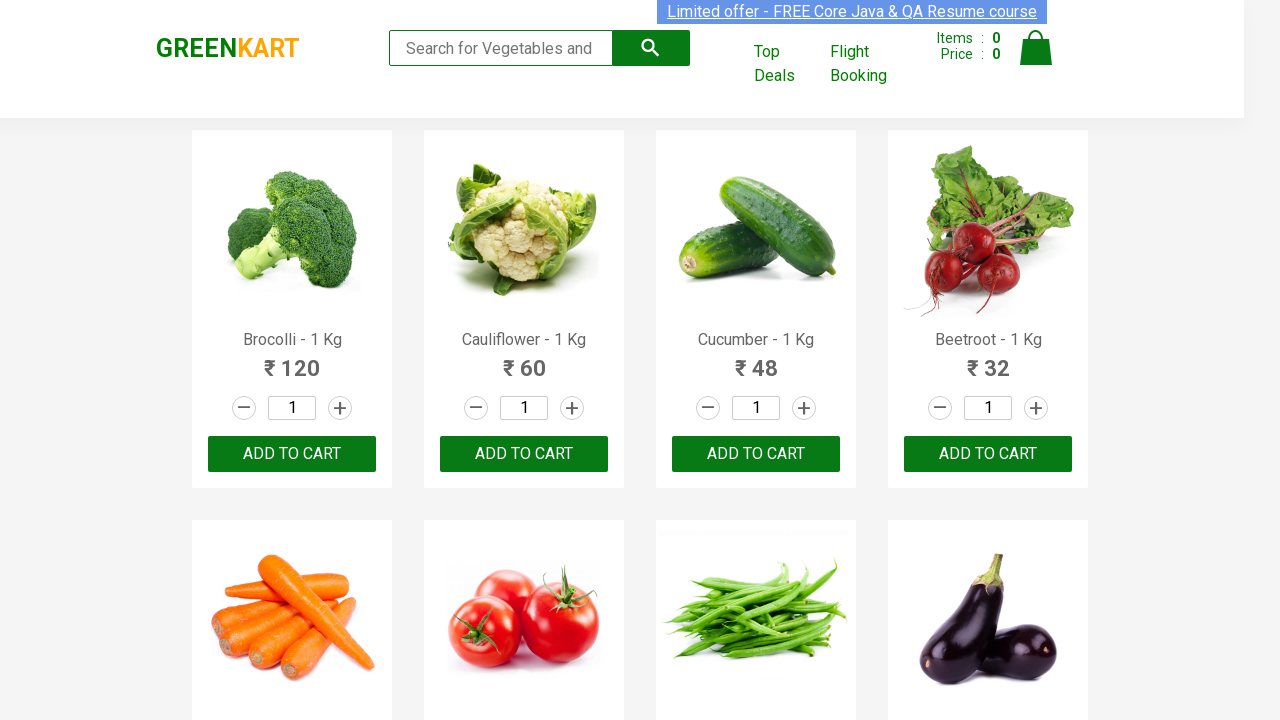

Added 'Cauliflower' to cart at (524, 454) on div.product-action > button >> nth=1
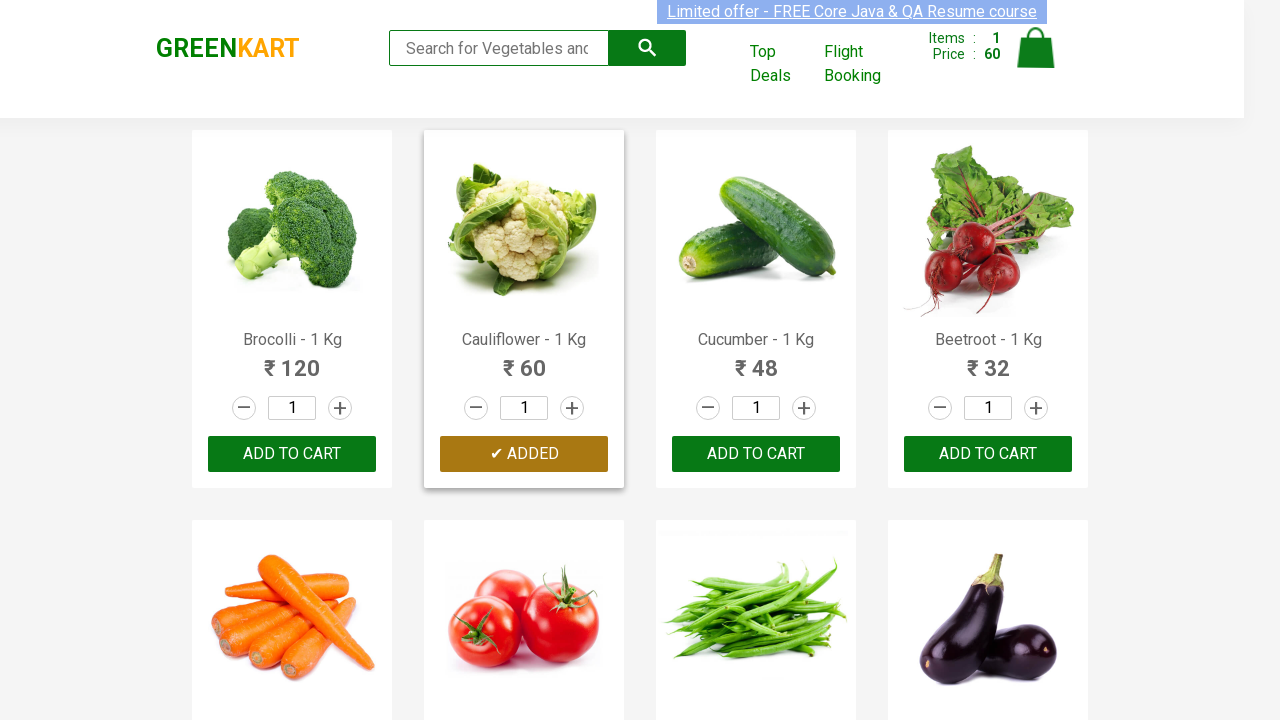

Waited 1 second before adding next item
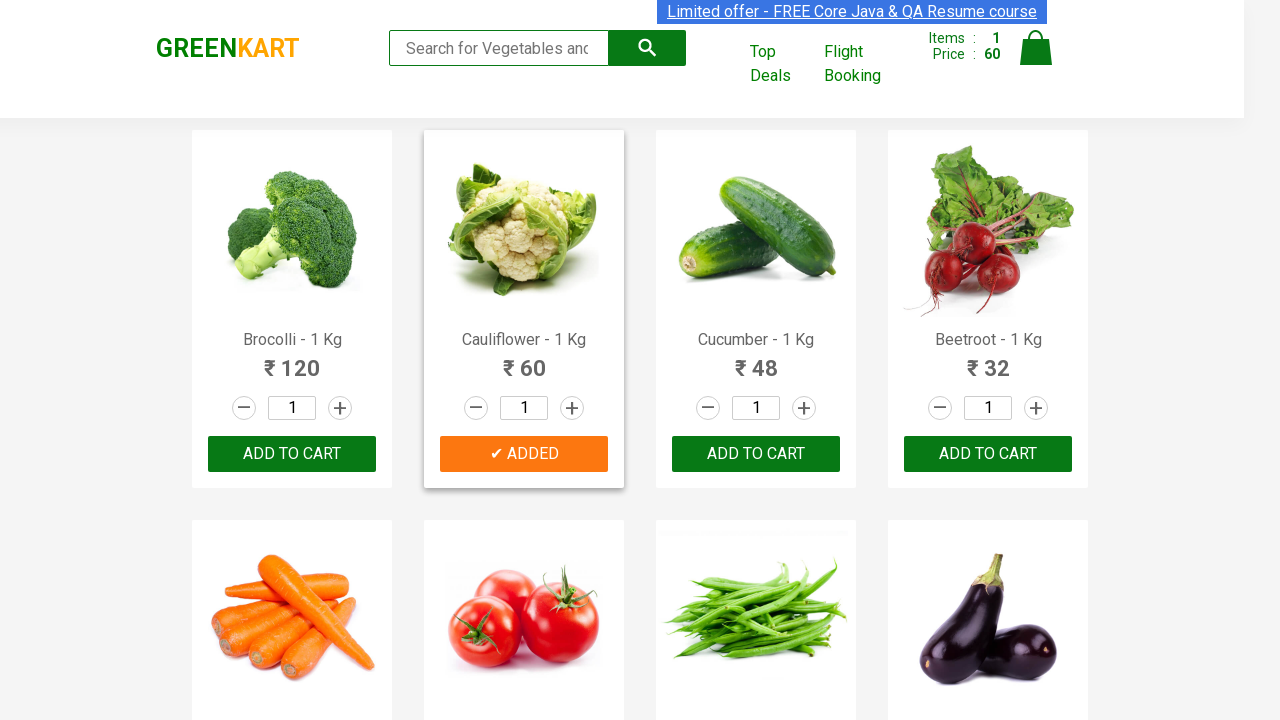

Added 'Beans' to cart at (756, 360) on div.product-action > button >> nth=6
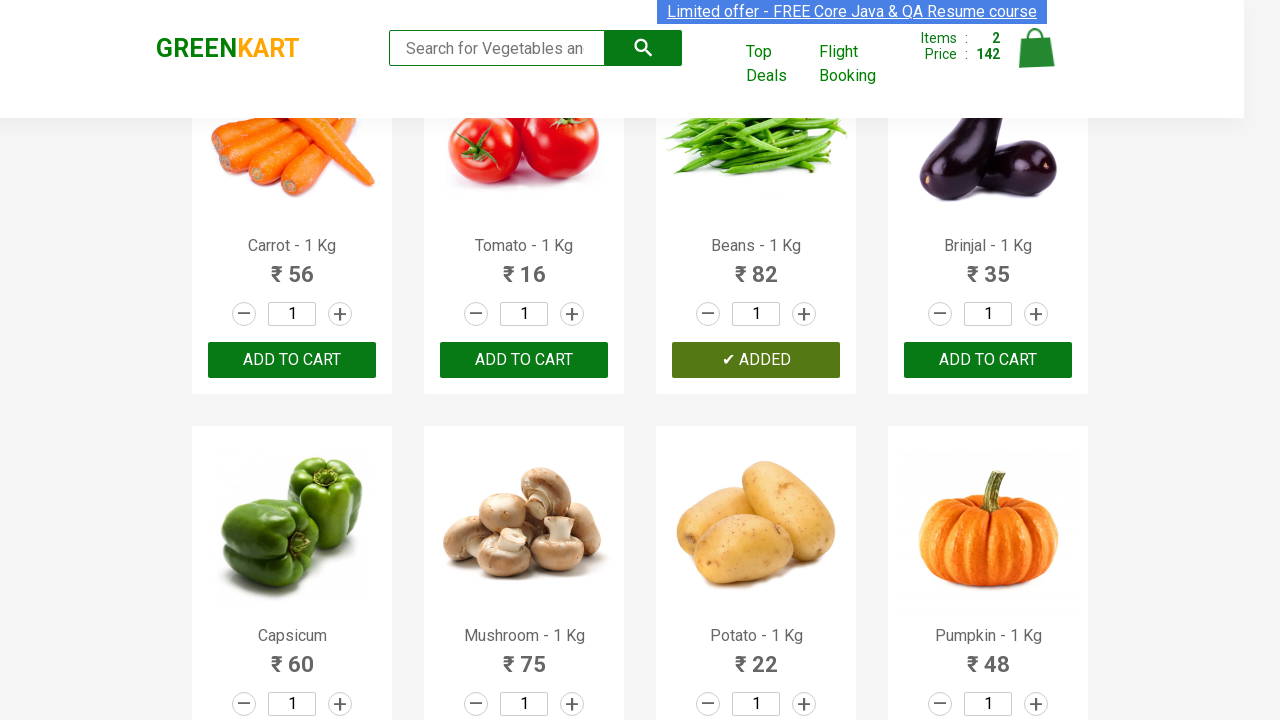

Waited 1 second before adding next item
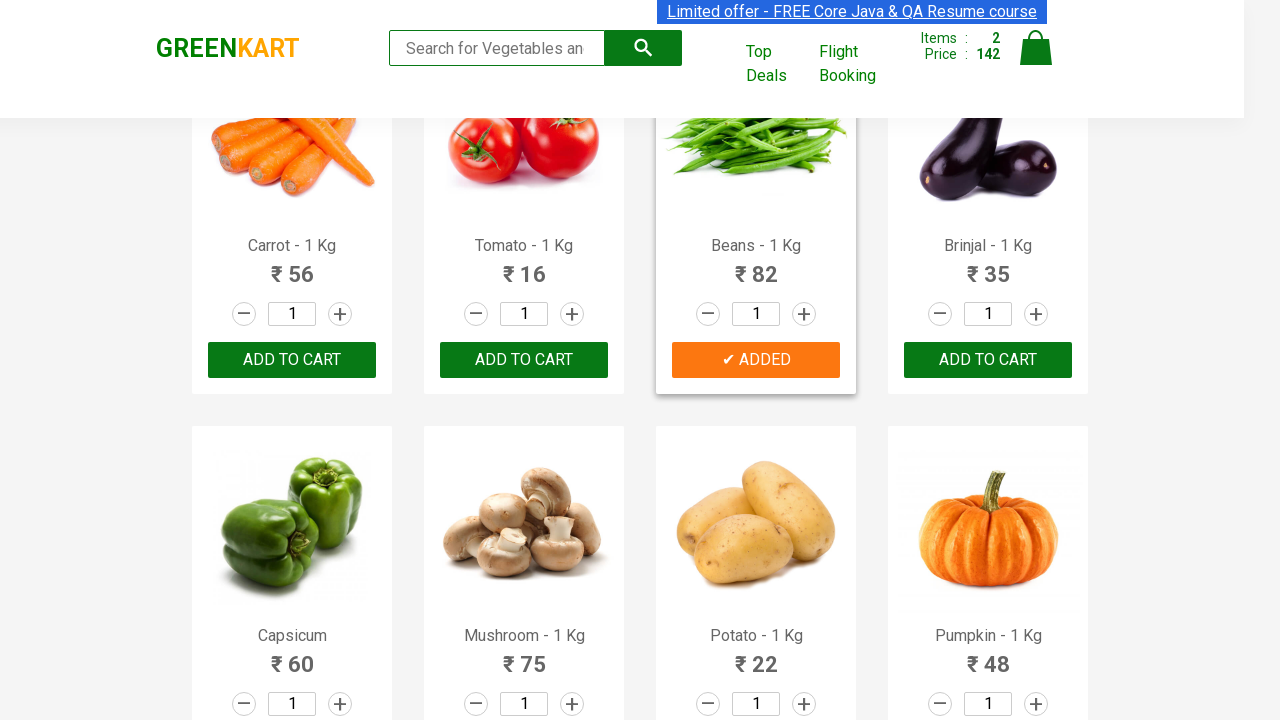

Added 'Mushroom' to cart at (524, 360) on div.product-action > button >> nth=9
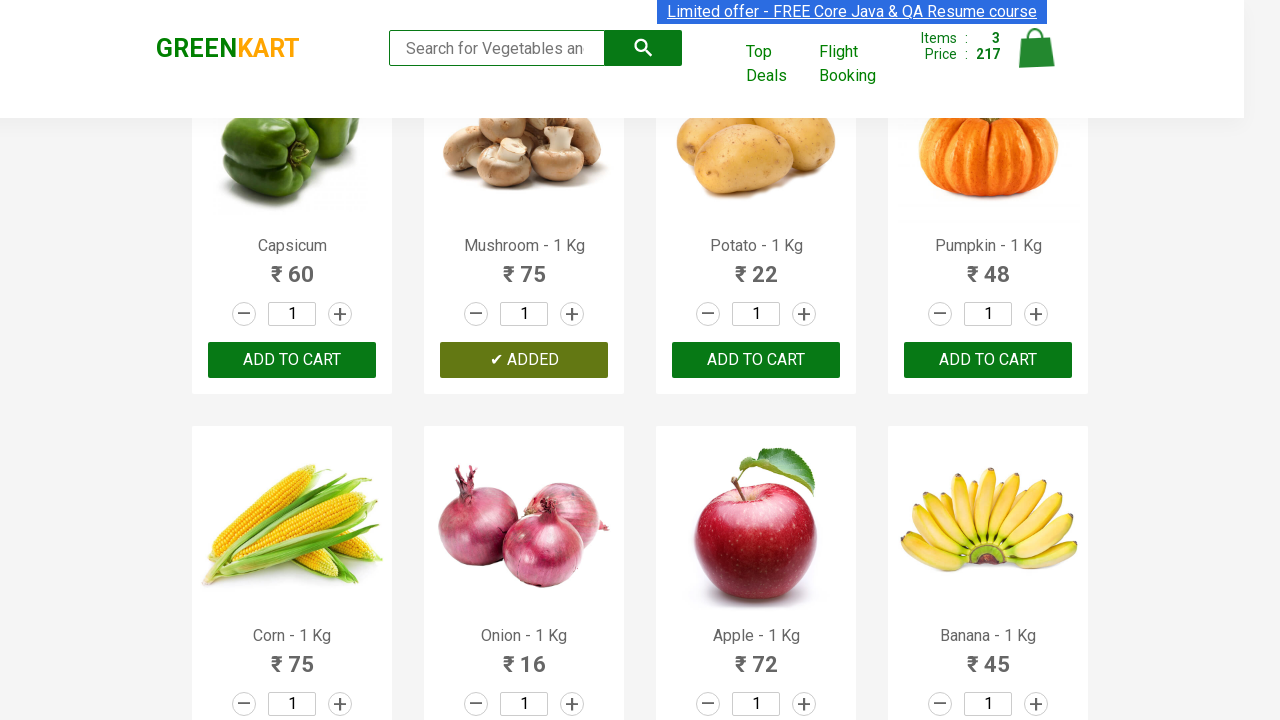

Waited 1 second before adding next item
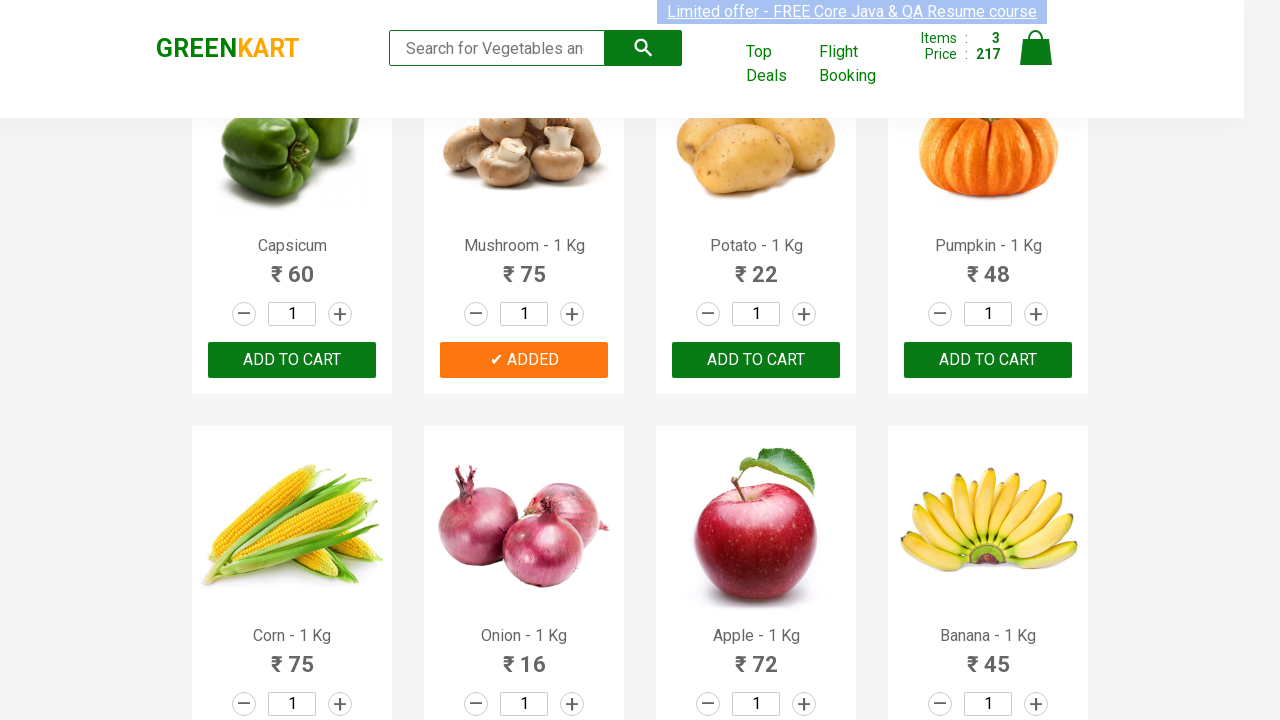

Clicked cart icon to view cart at (1036, 48) on img[alt='Cart']
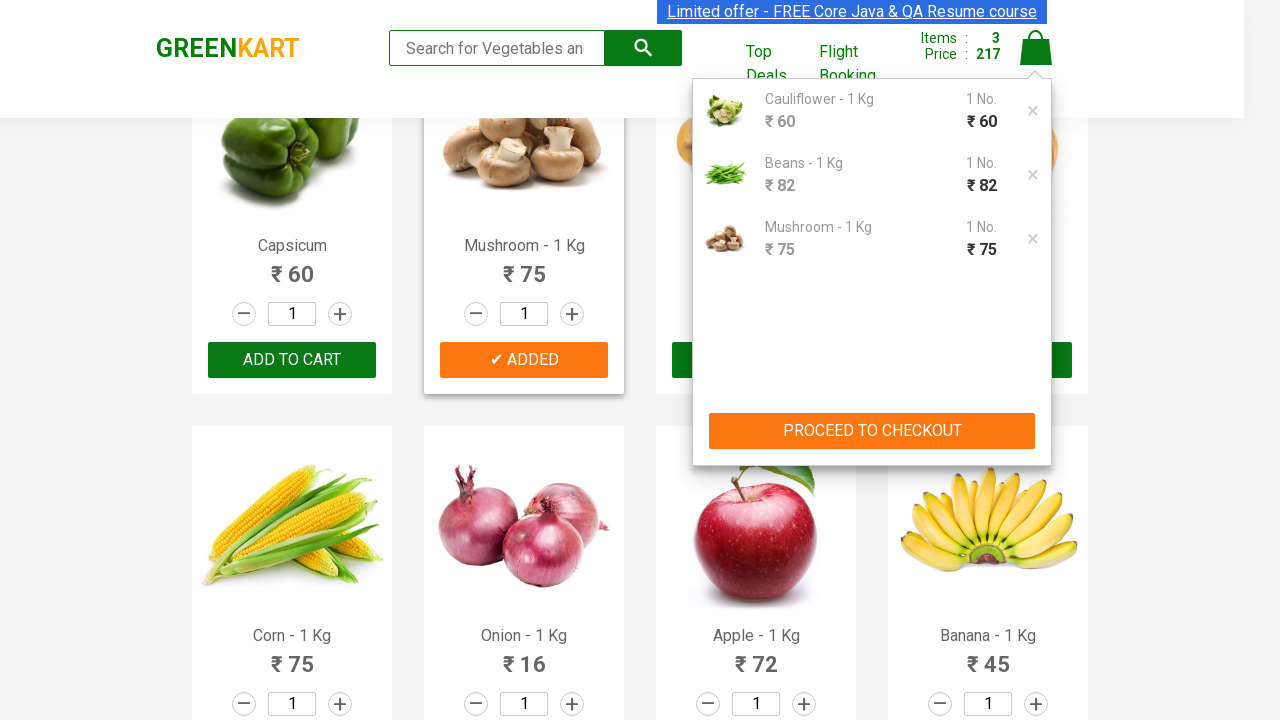

Clicked 'PROCEED TO CHECKOUT' button at (872, 431) on xpath=//button[contains(text(),'PROCEED TO CHECKOUT')]
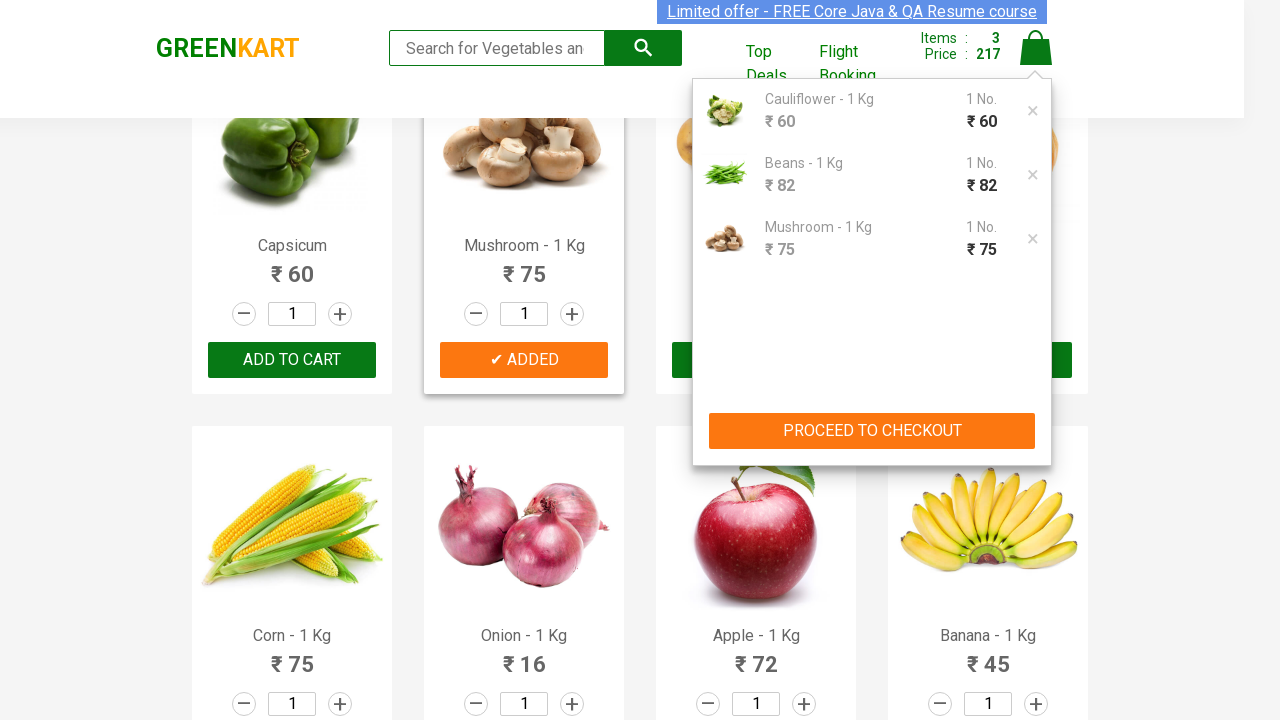

Promo code input field is now visible
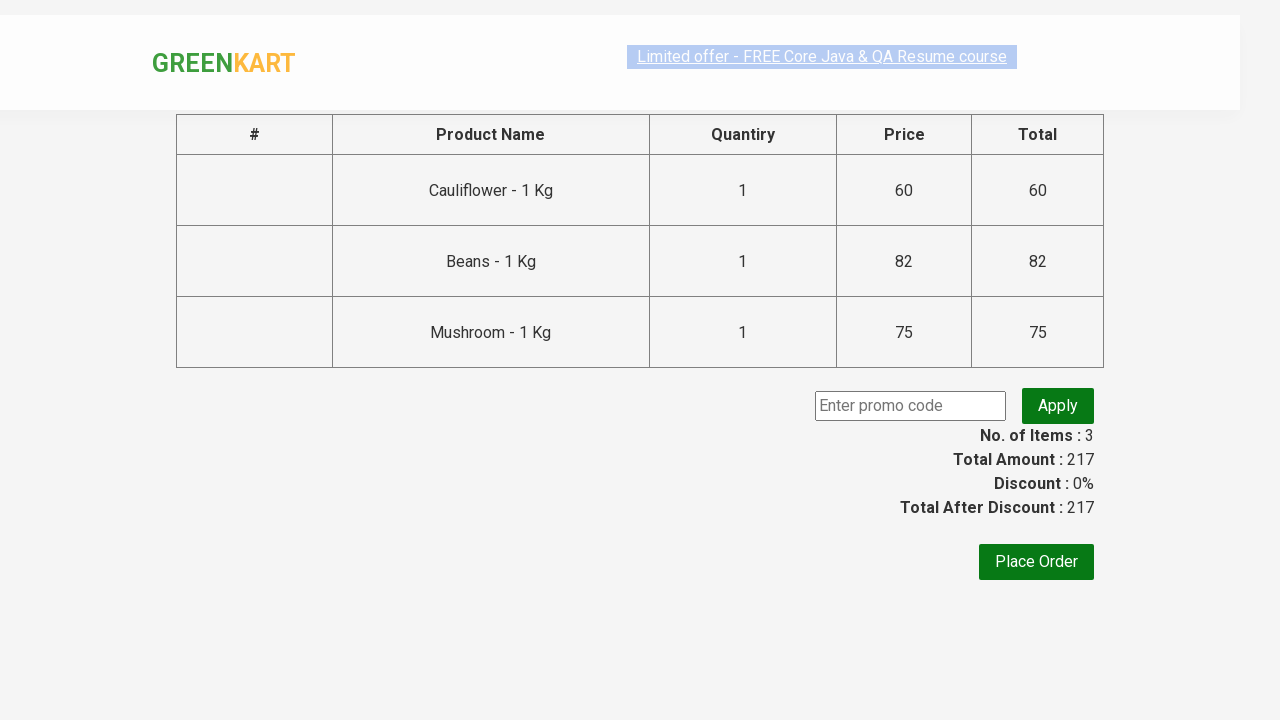

Entered promo code 'rahulshettyacademy' on input.promoCode
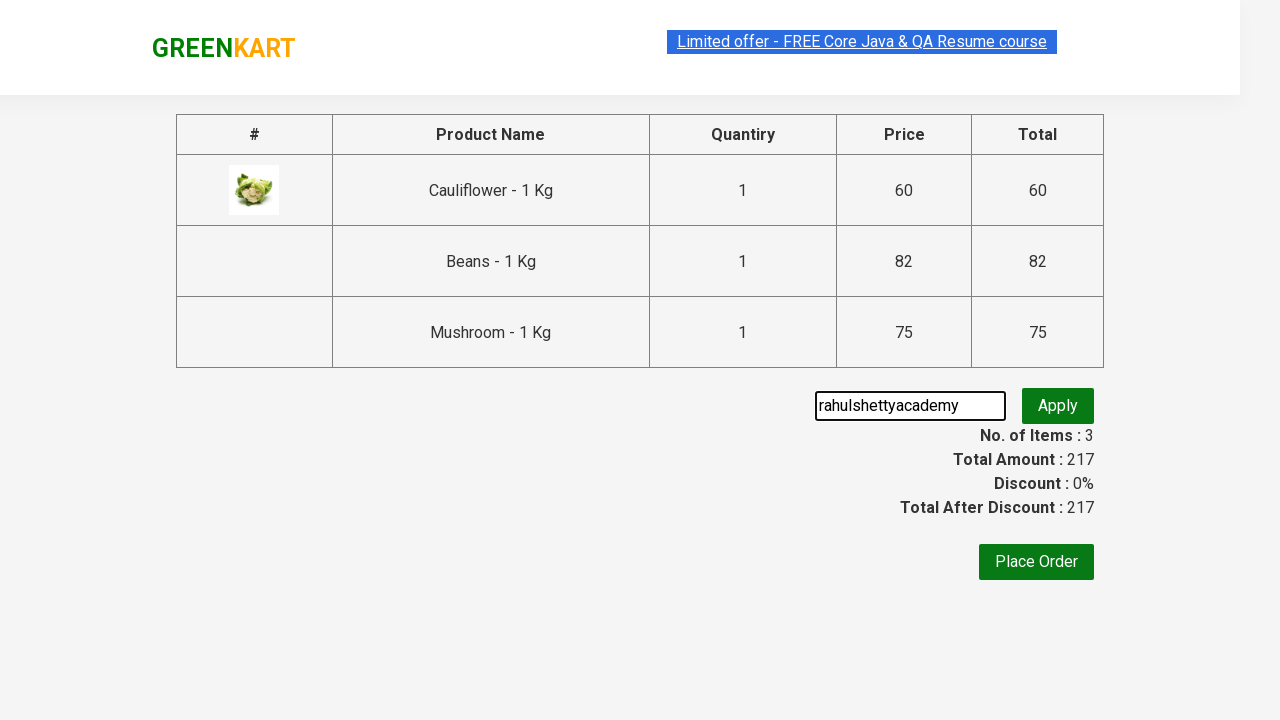

Clicked 'Apply' button to apply promo code at (1058, 406) on button.promoBtn
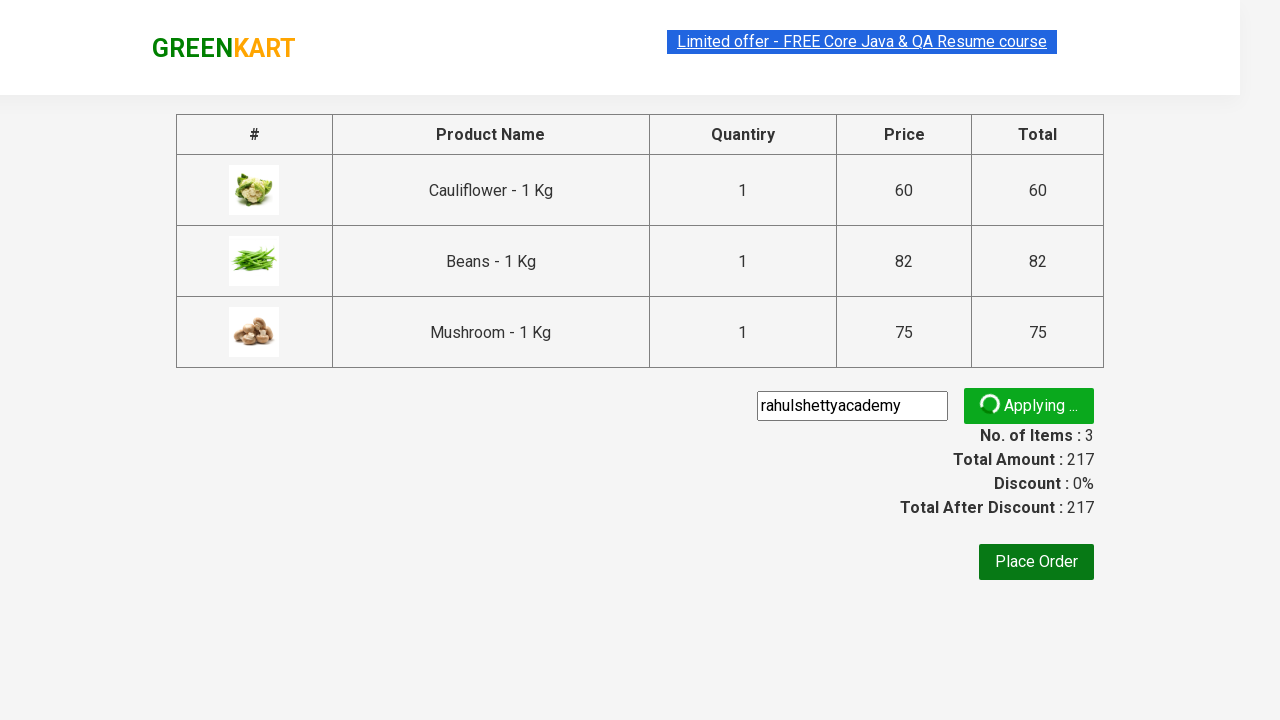

Promo code was successfully applied and info message appeared
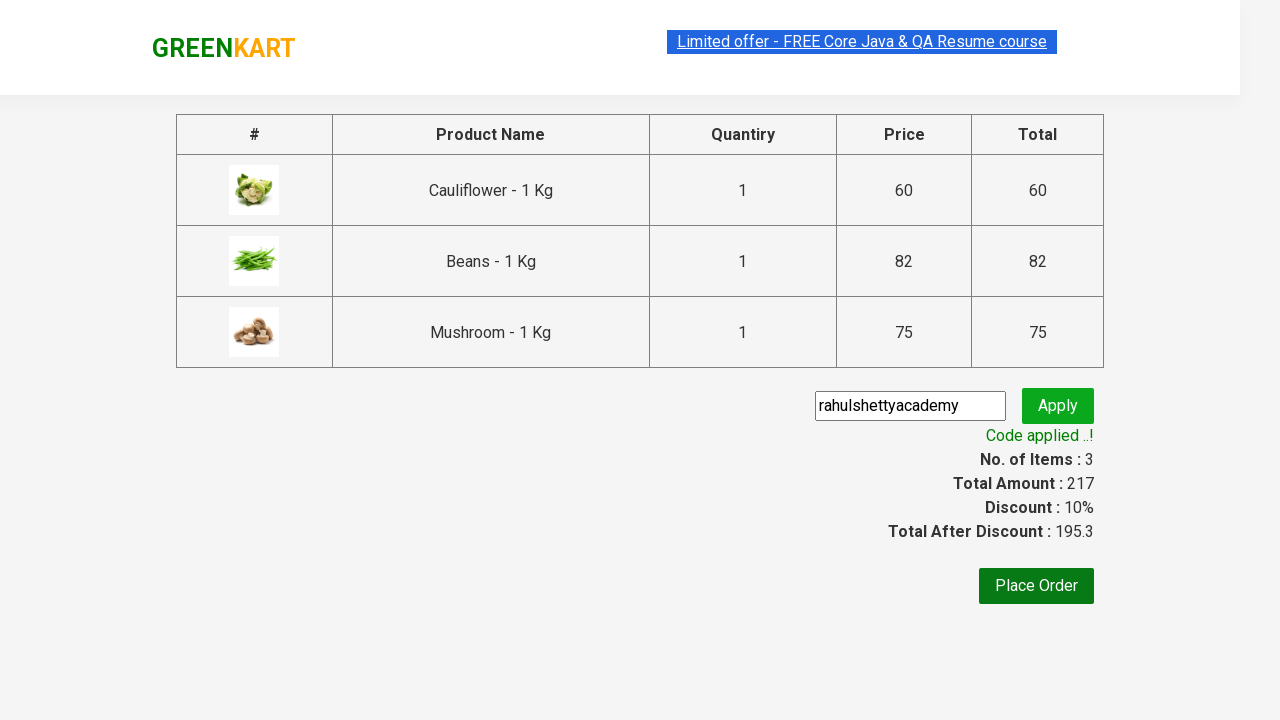

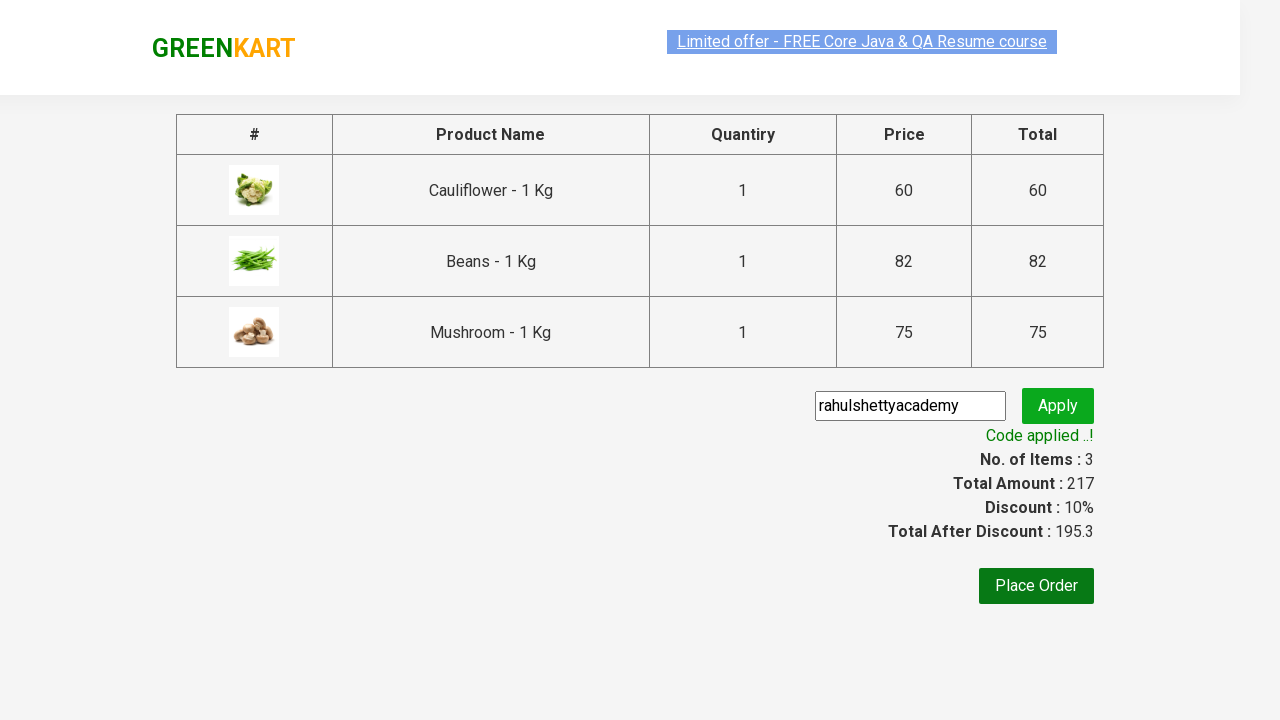